Tests mouse hover functionality by hovering over a movie poster and verifying the price is displayed

Starting URL: https://qaplayground.dev/apps/mouse-hover/

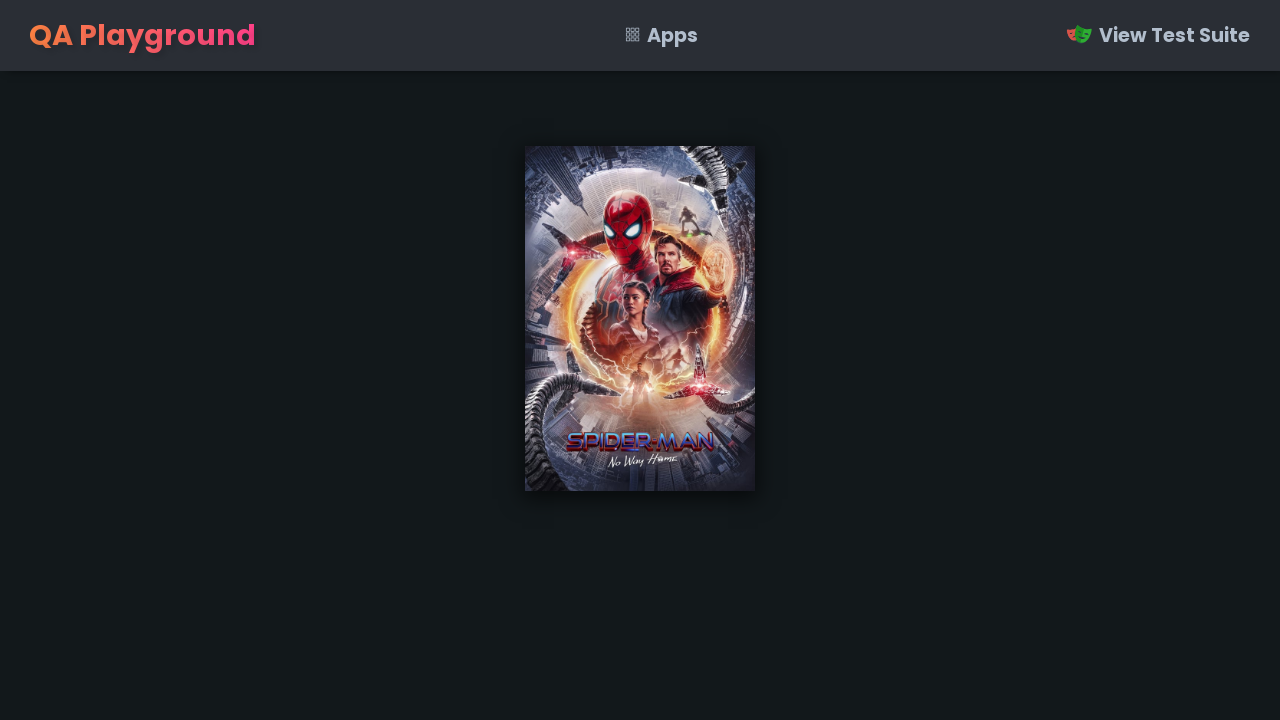

Hovered over movie poster at (640, 319) on .poster
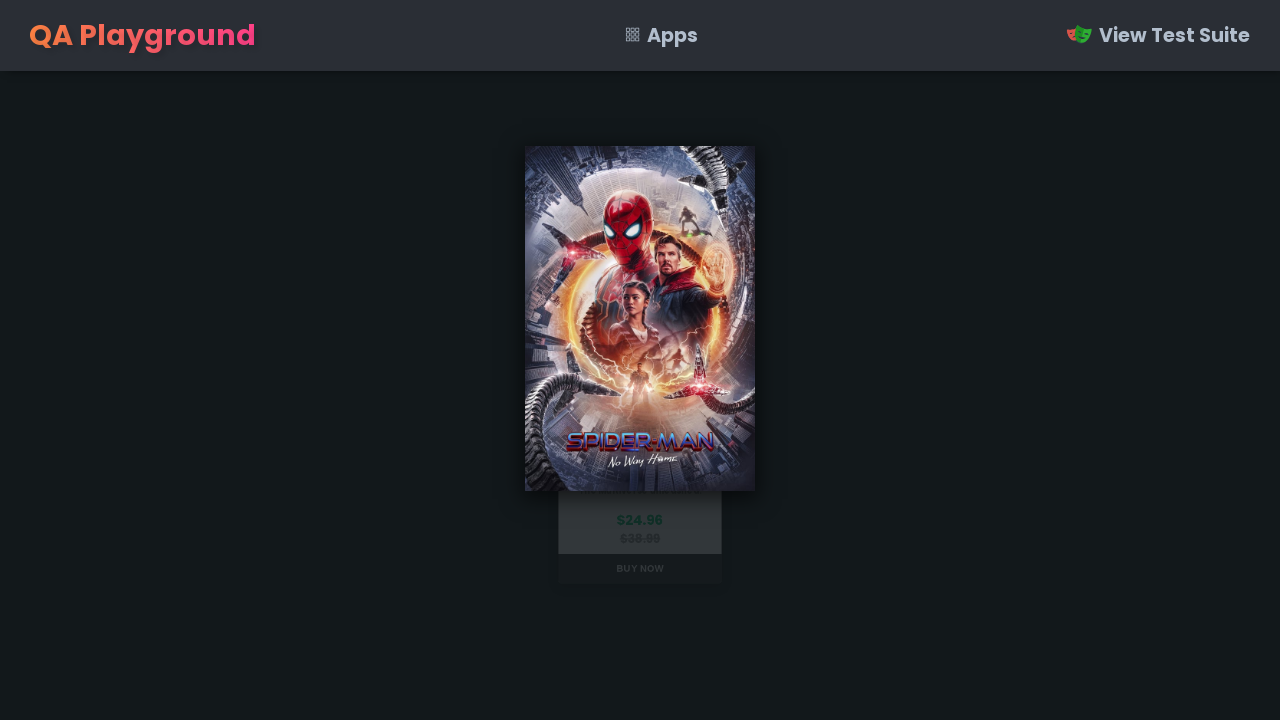

Verified price element is visible
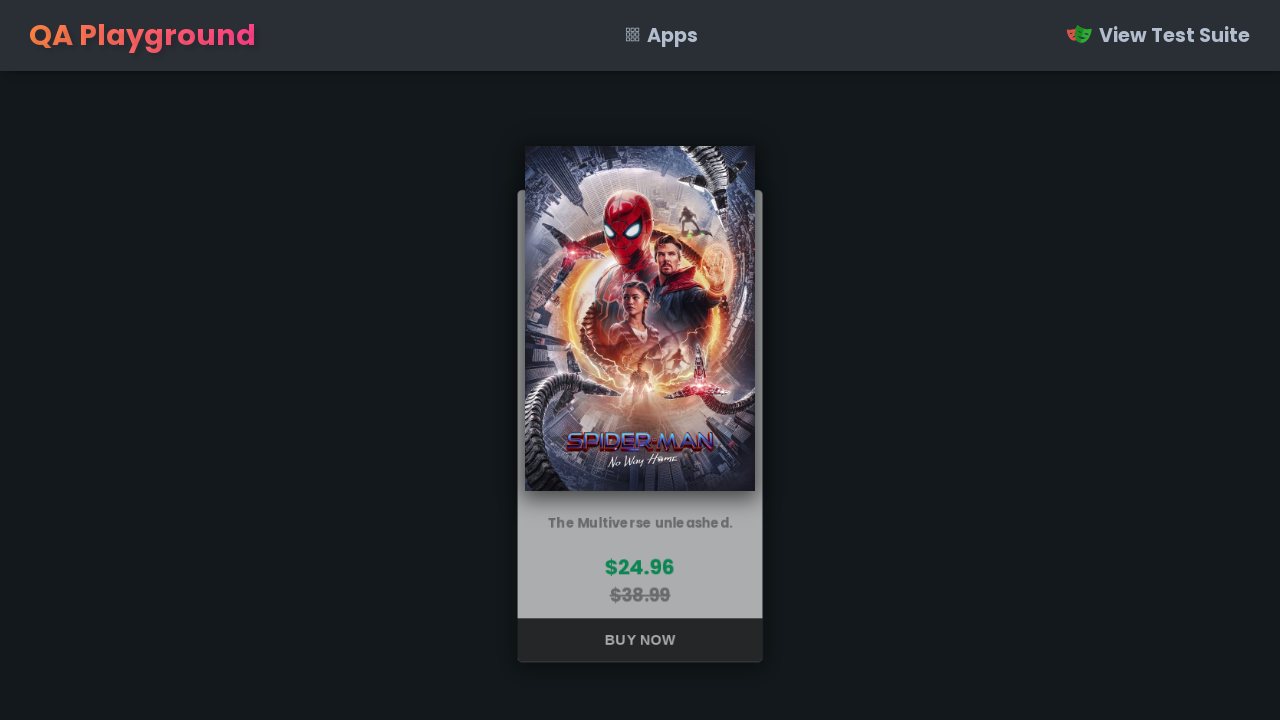

Verified price text is '$24.96'
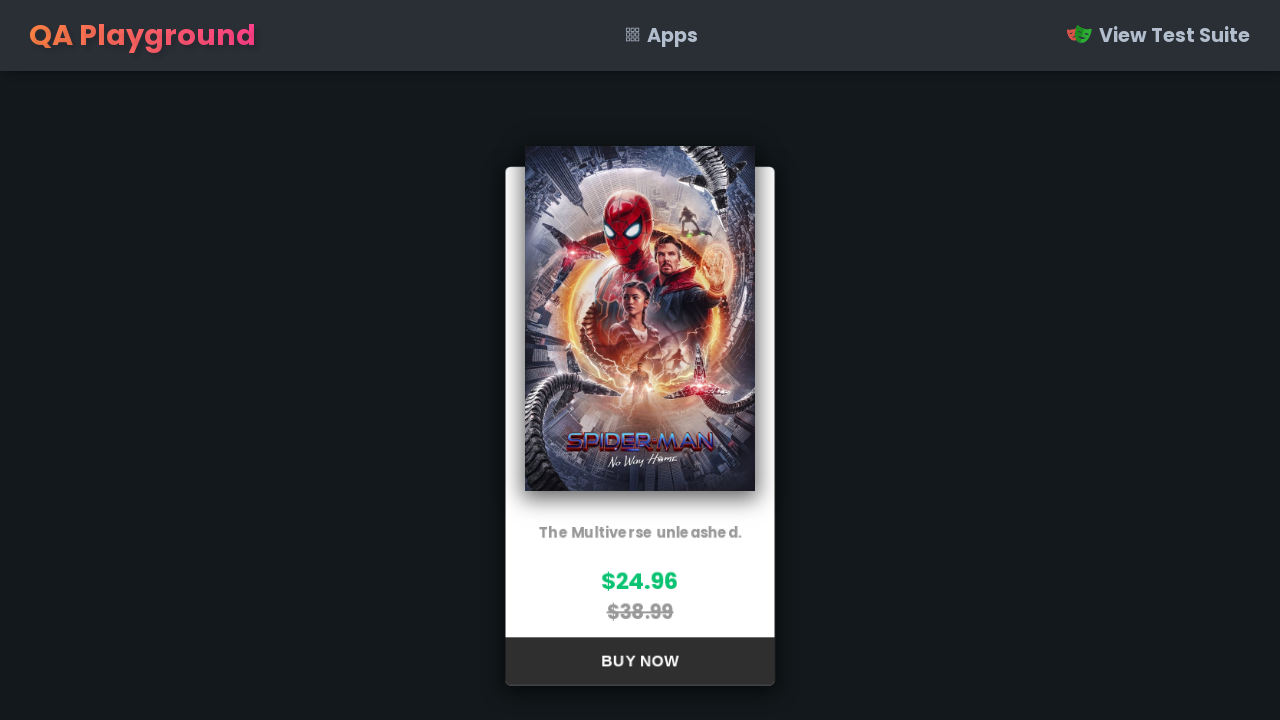

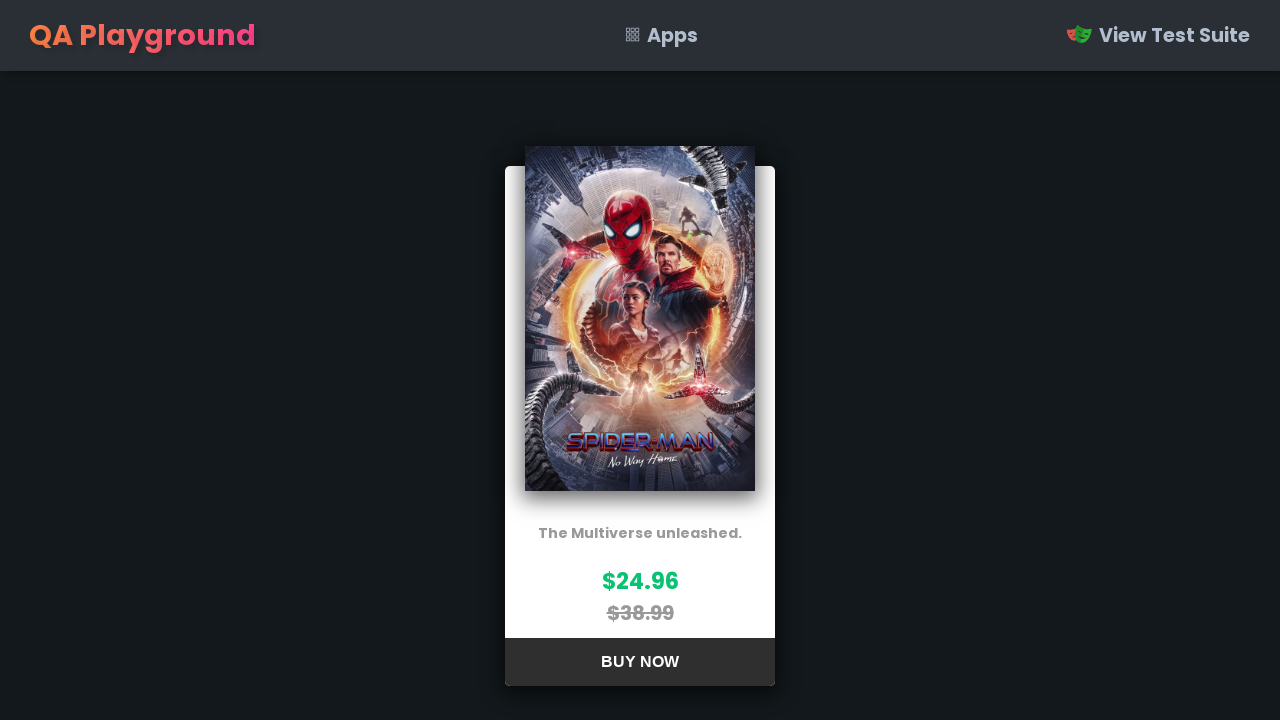